Tests error handling by navigating to a non-existent page and verifying the application displays appropriate error messaging.

Starting URL: https://pifa-stability.preview.emergentagent.com/nonexistent-page

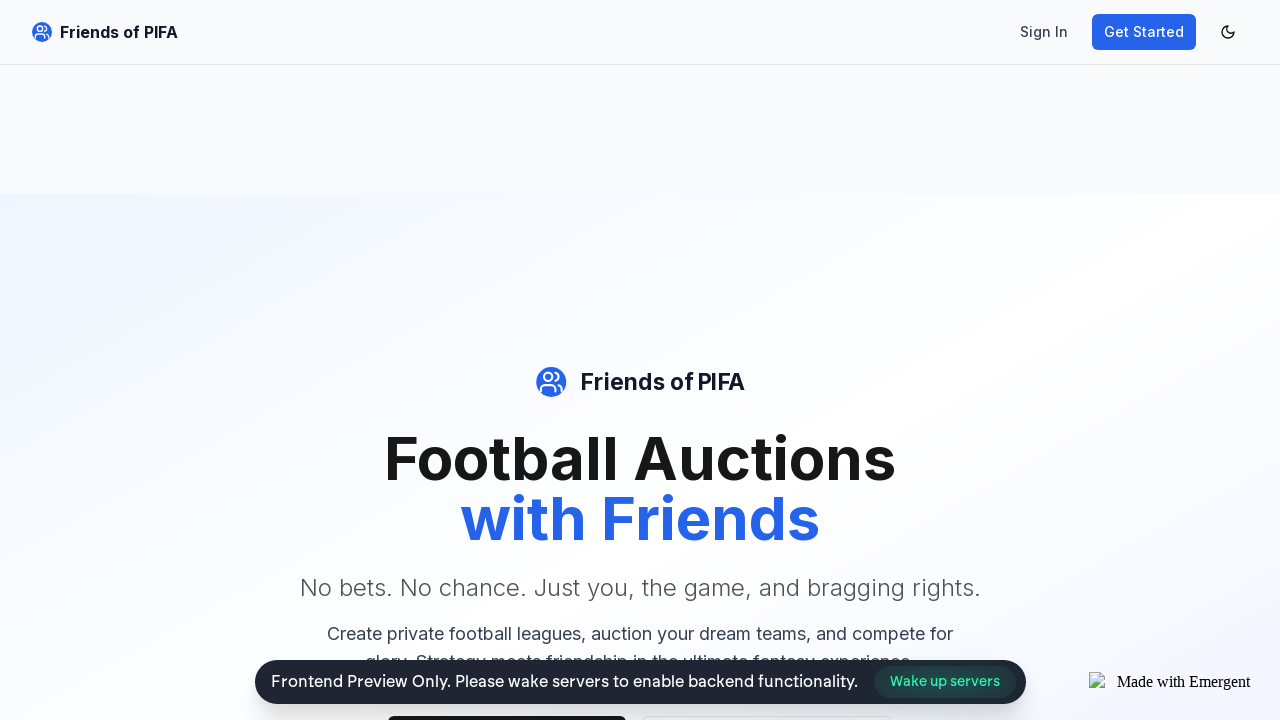

Checked for 404 error message on non-existent page
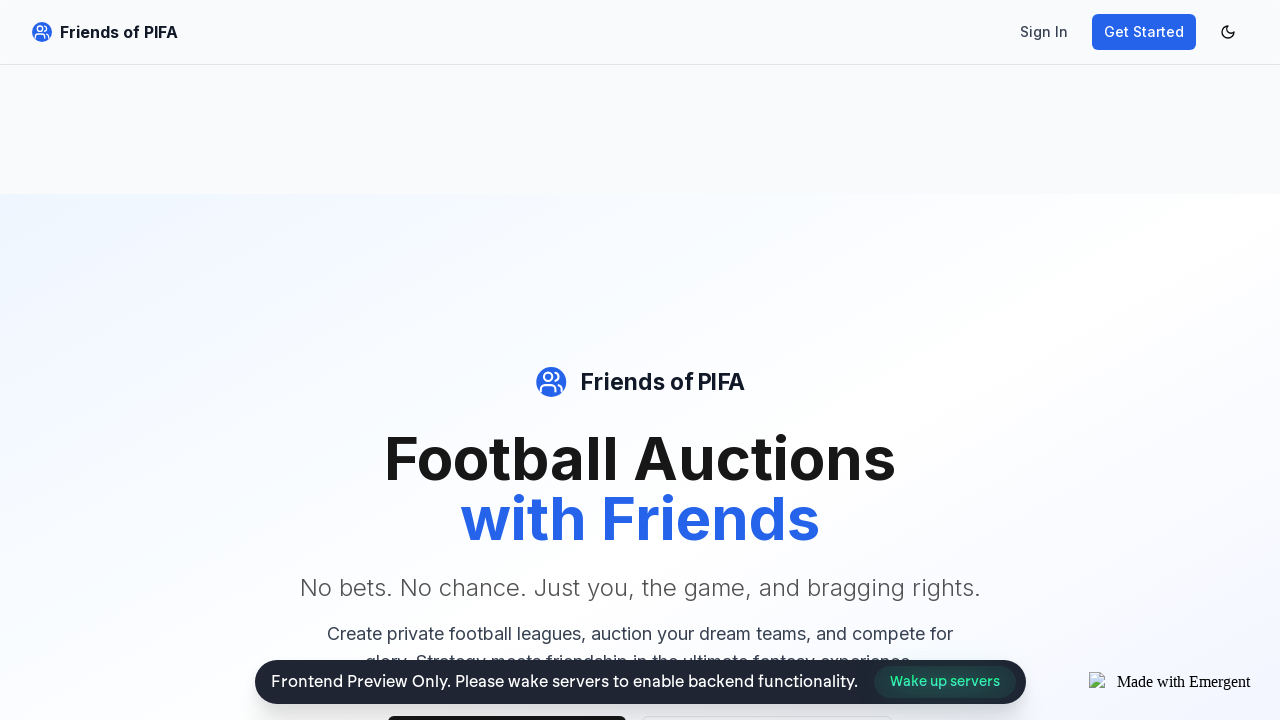

Navigated back to main page to verify recovery
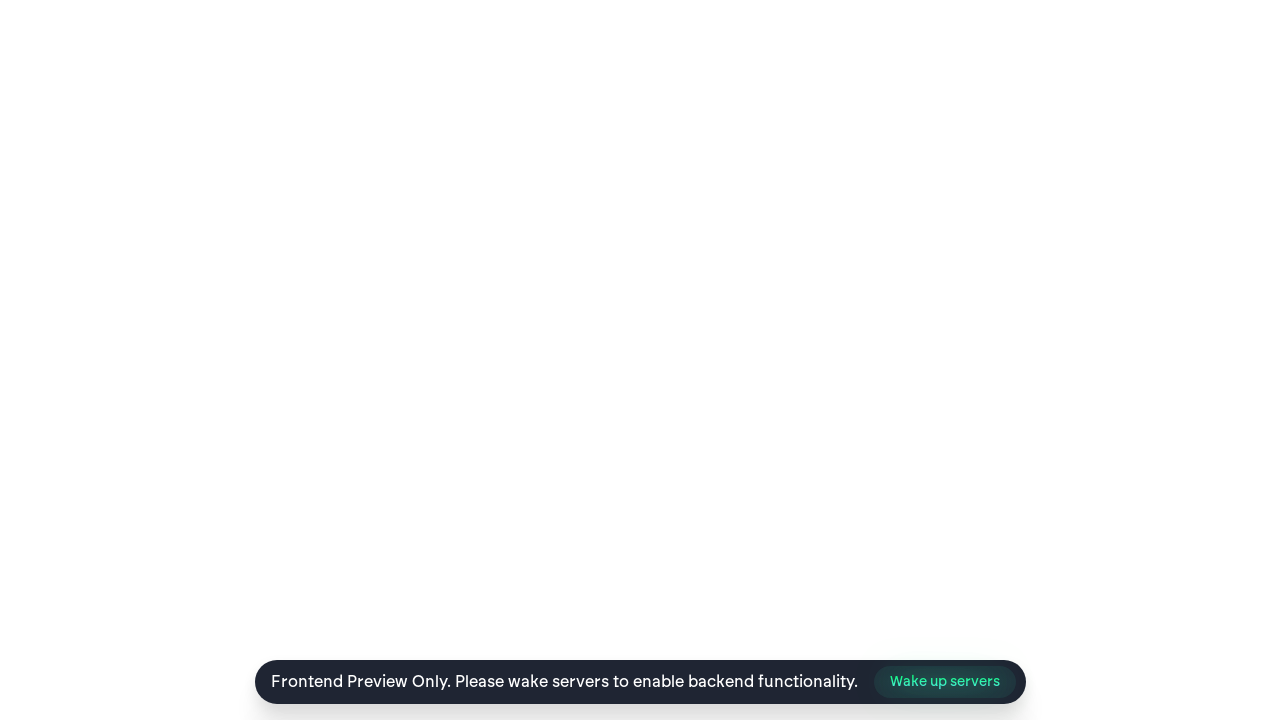

Verified main page body is visible
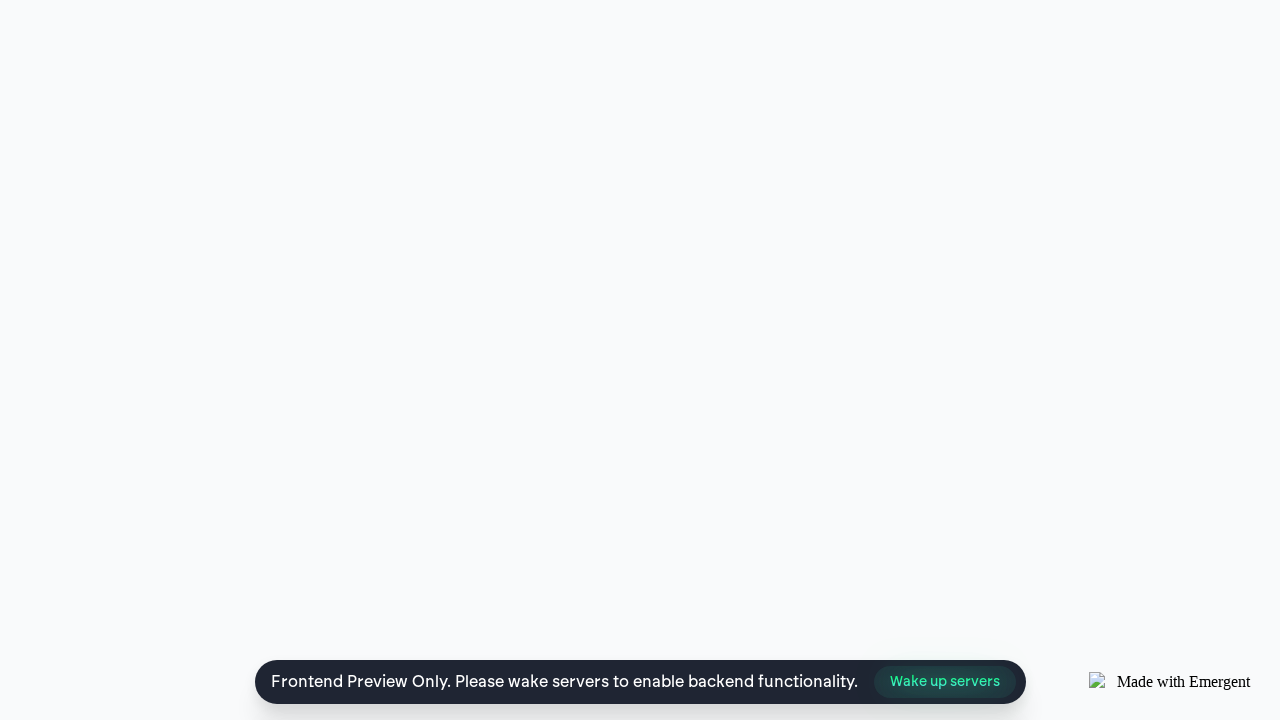

Assertion passed: application handles errors gracefully
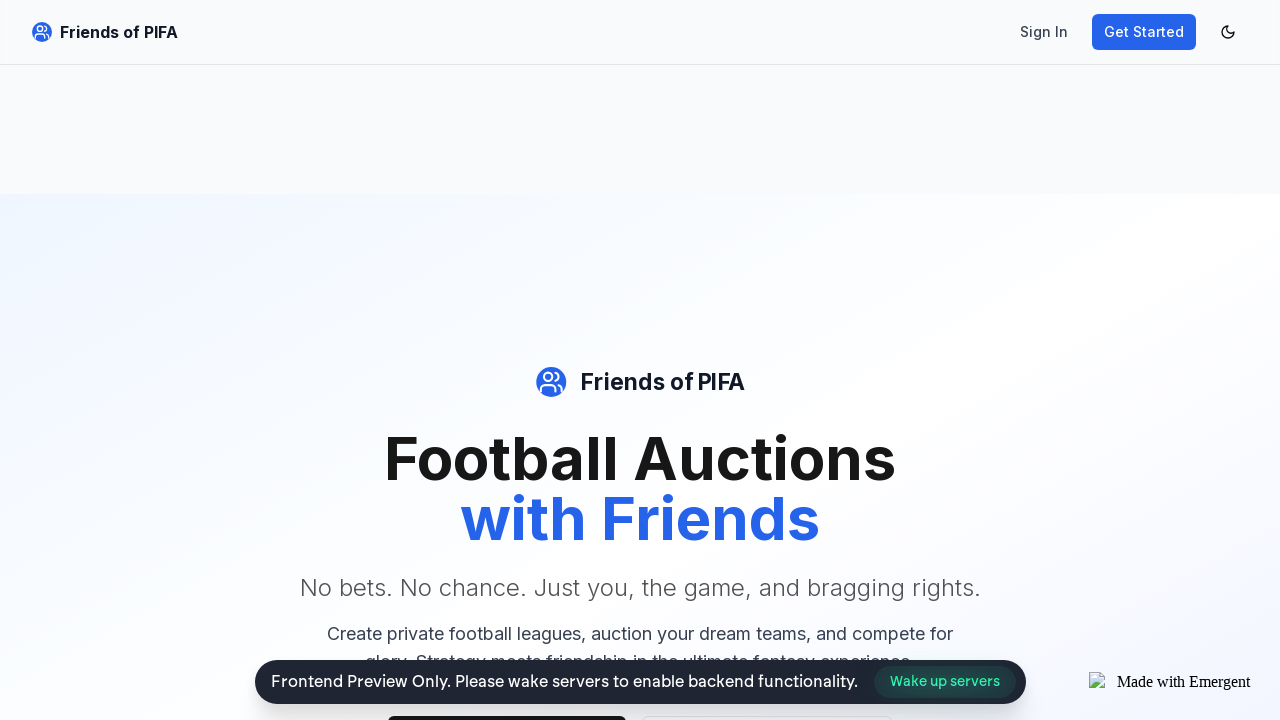

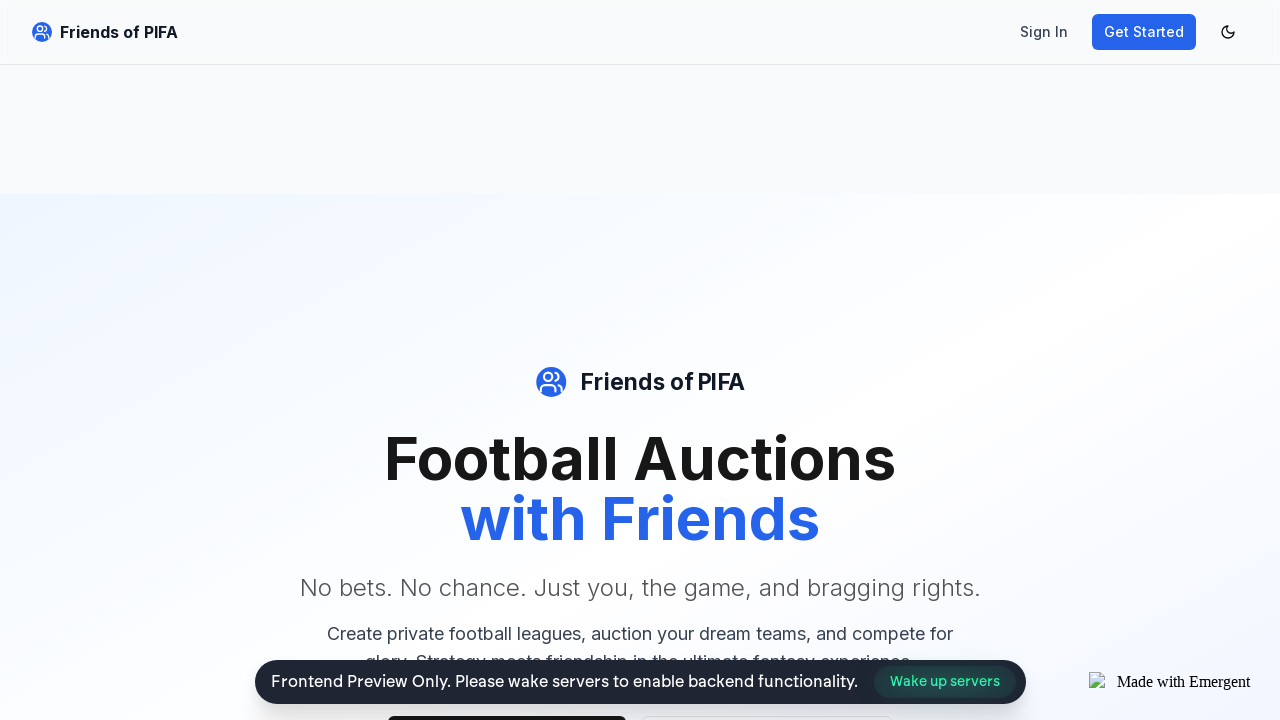